Tests login form validation by entering username only, clearing password field, and verifying the "Password is required" error message appears

Starting URL: https://www.saucedemo.com

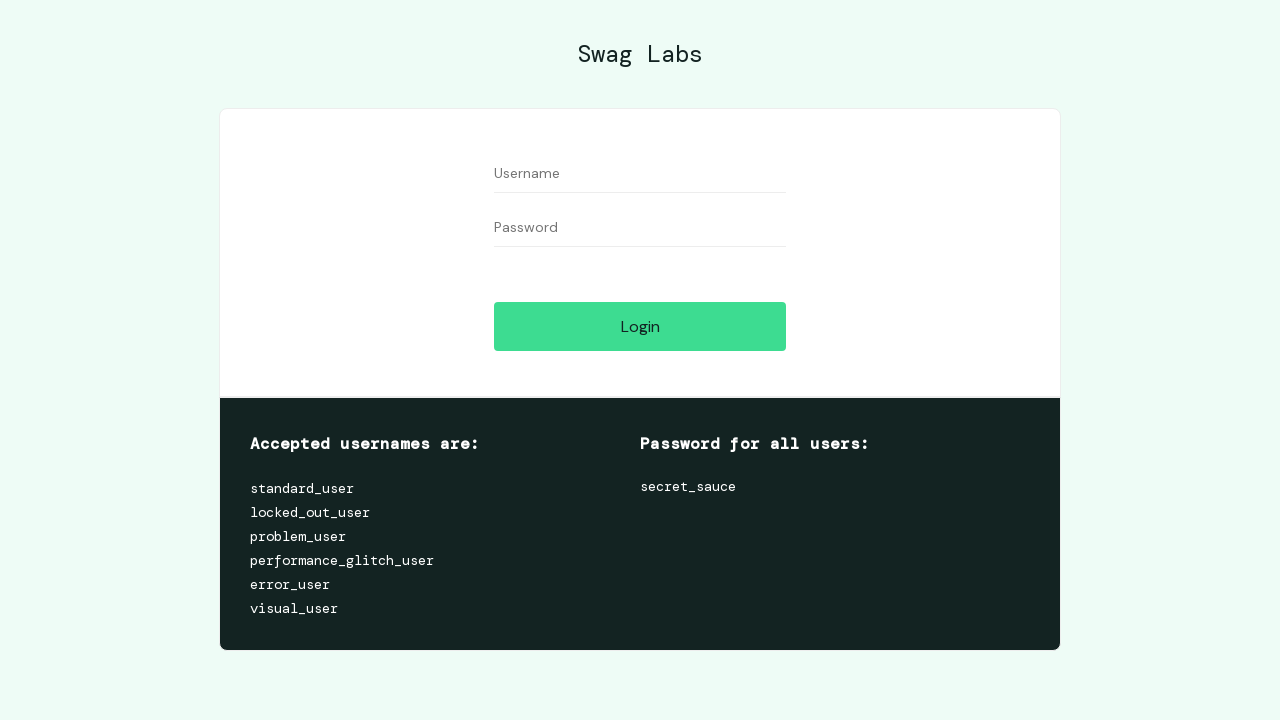

Filled username field with 'standard_user' on input[id='user-name']
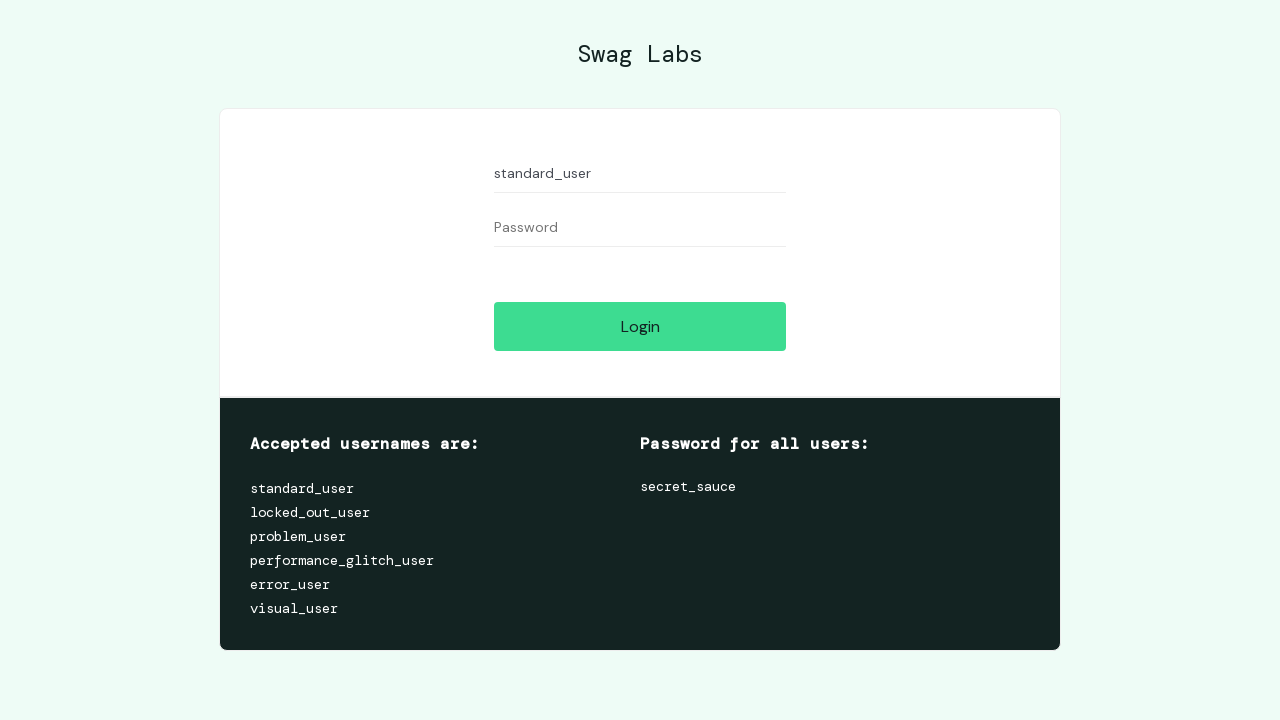

Filled password field with 'secret_sauce' on input[id='password']
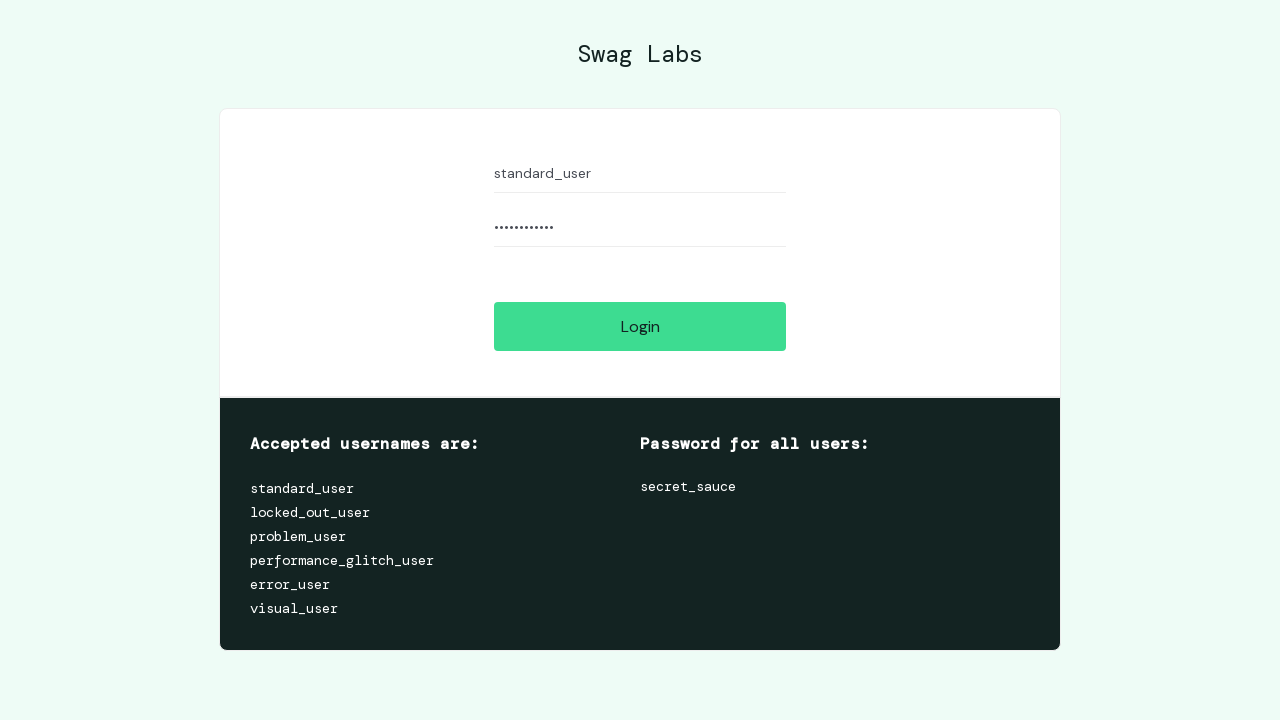

Cleared password field to test validation on input[id='password']
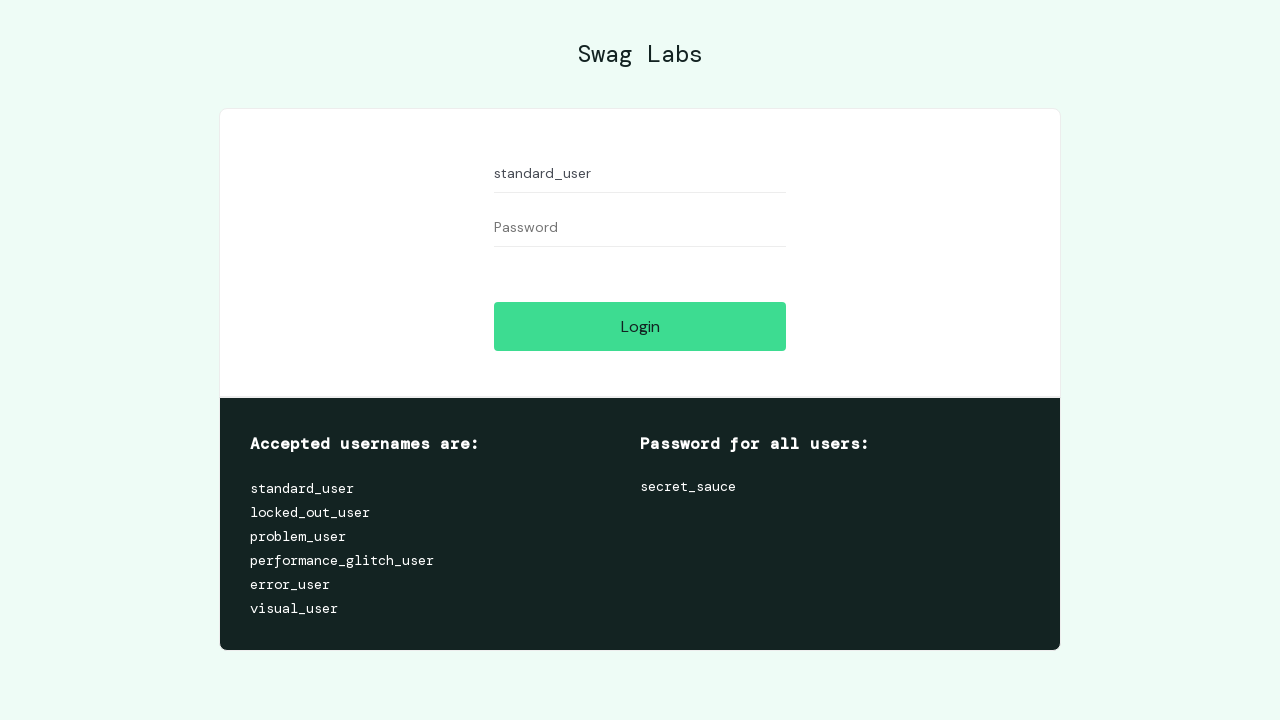

Clicked Login button at (640, 326) on input[id='login-button']
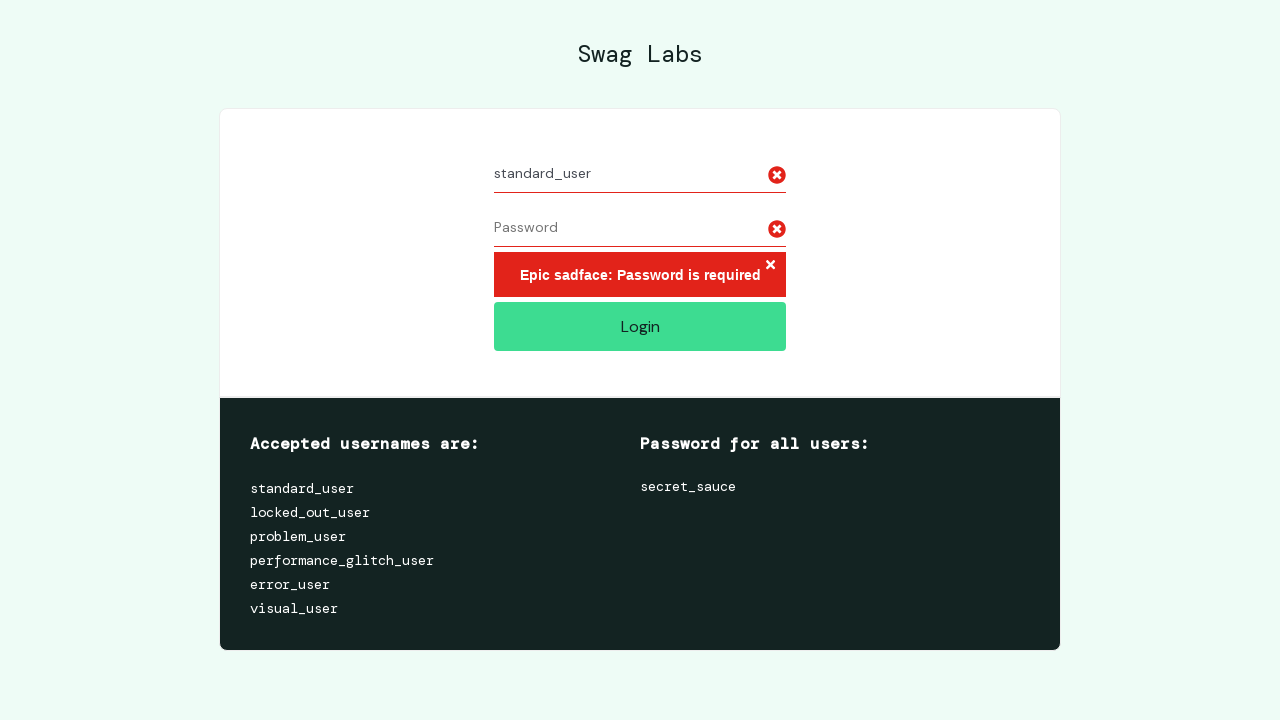

Verified 'Password is required' error message appeared
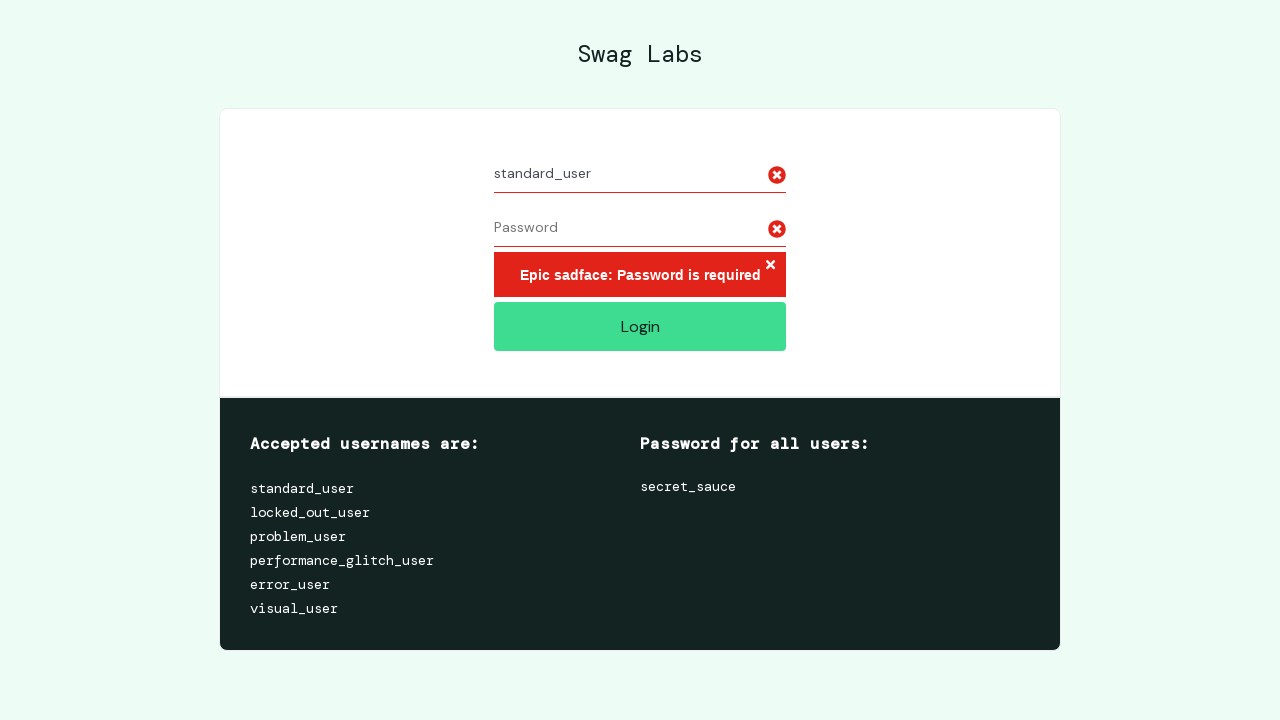

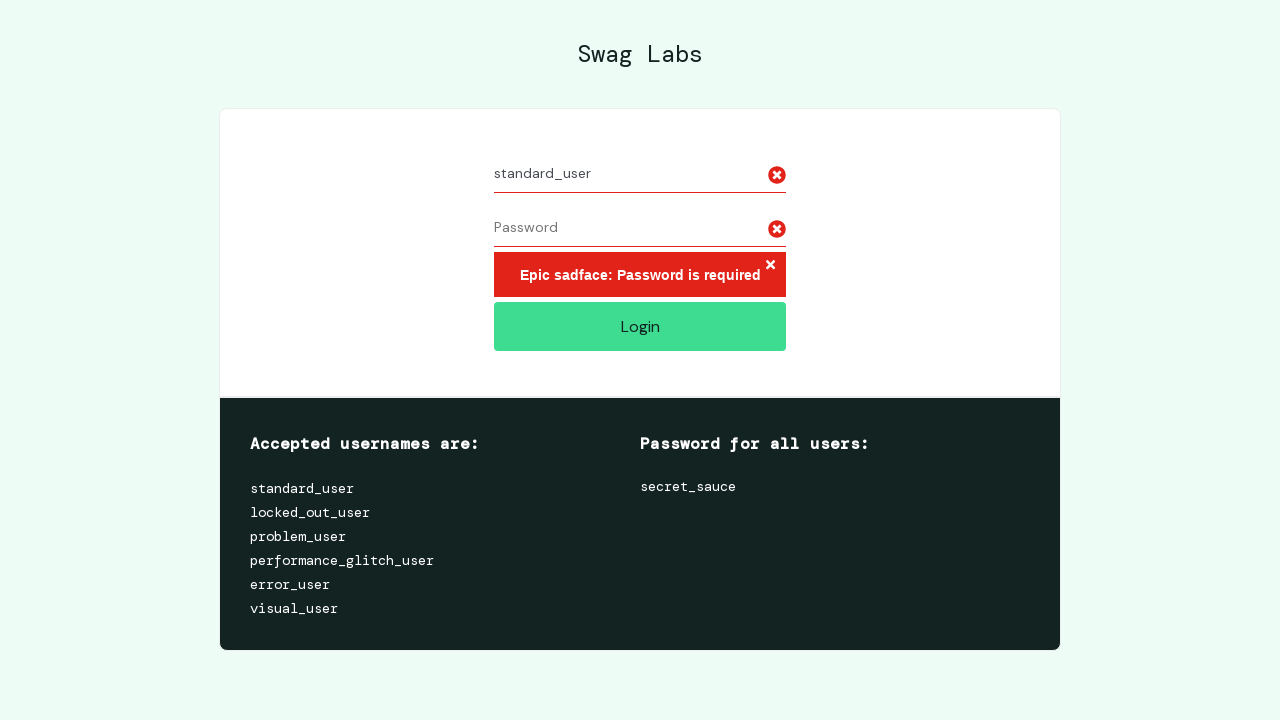